Tests drag and drop functionality by dragging an element to multiple drop targets

Starting URL: http://sahitest.com/demo/dragDropMooTools.htm

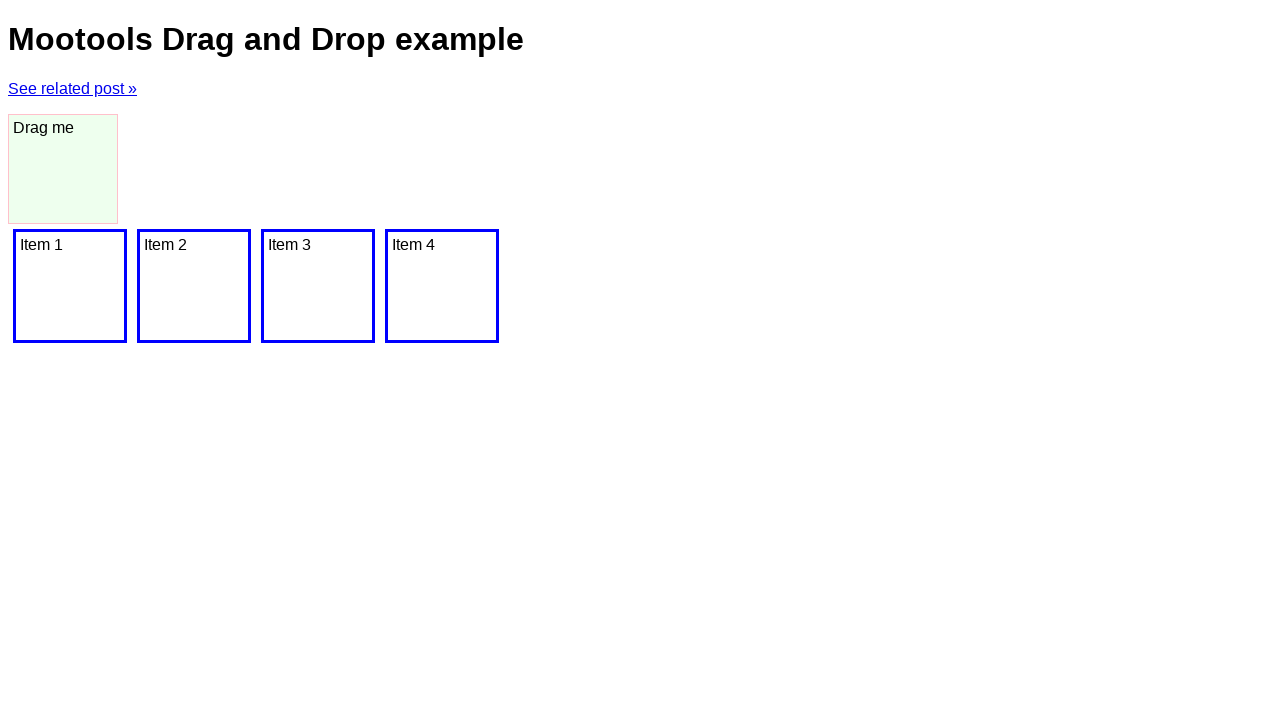

Located draggable element with id 'dragger'
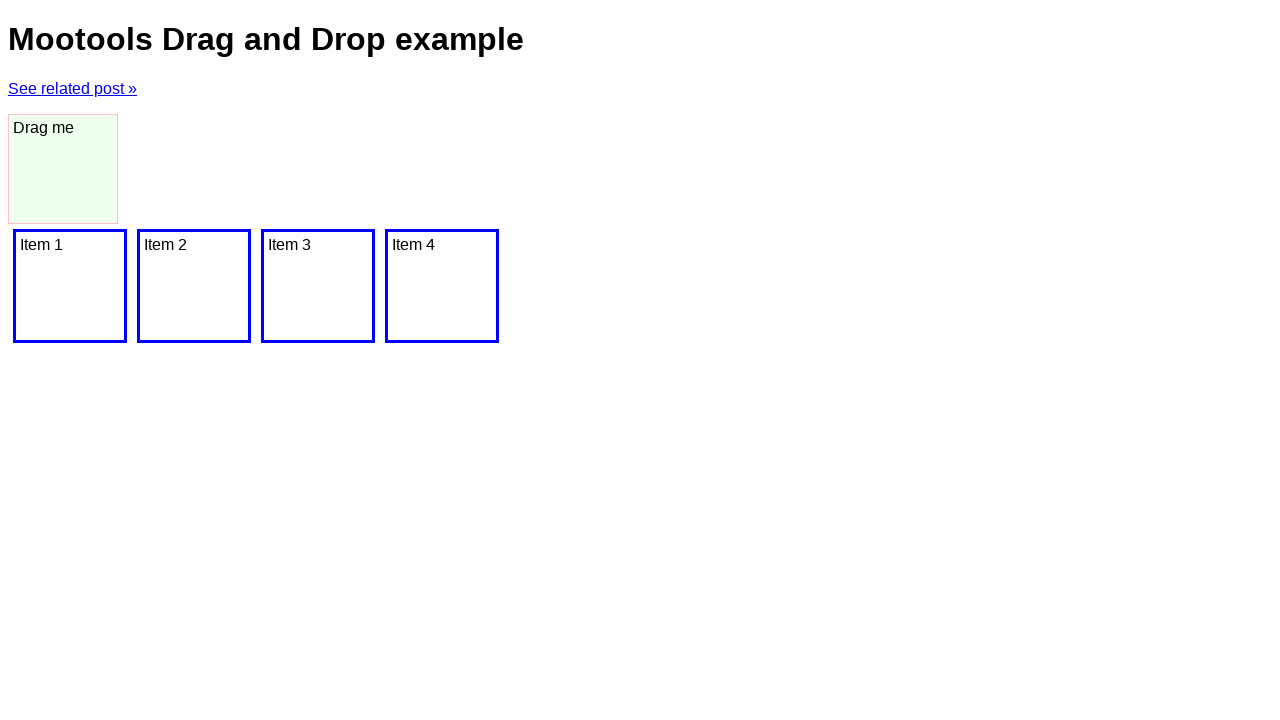

Located first drop target element (div[2])
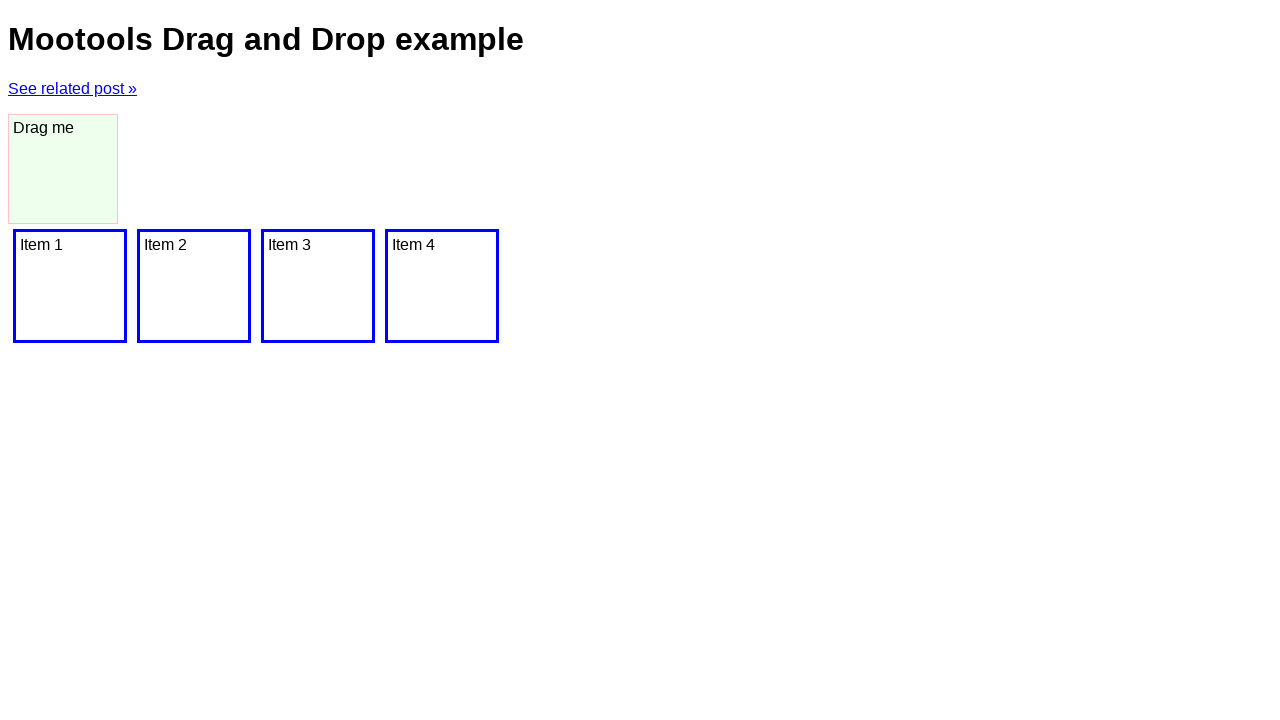

Located second drop target element (div[3])
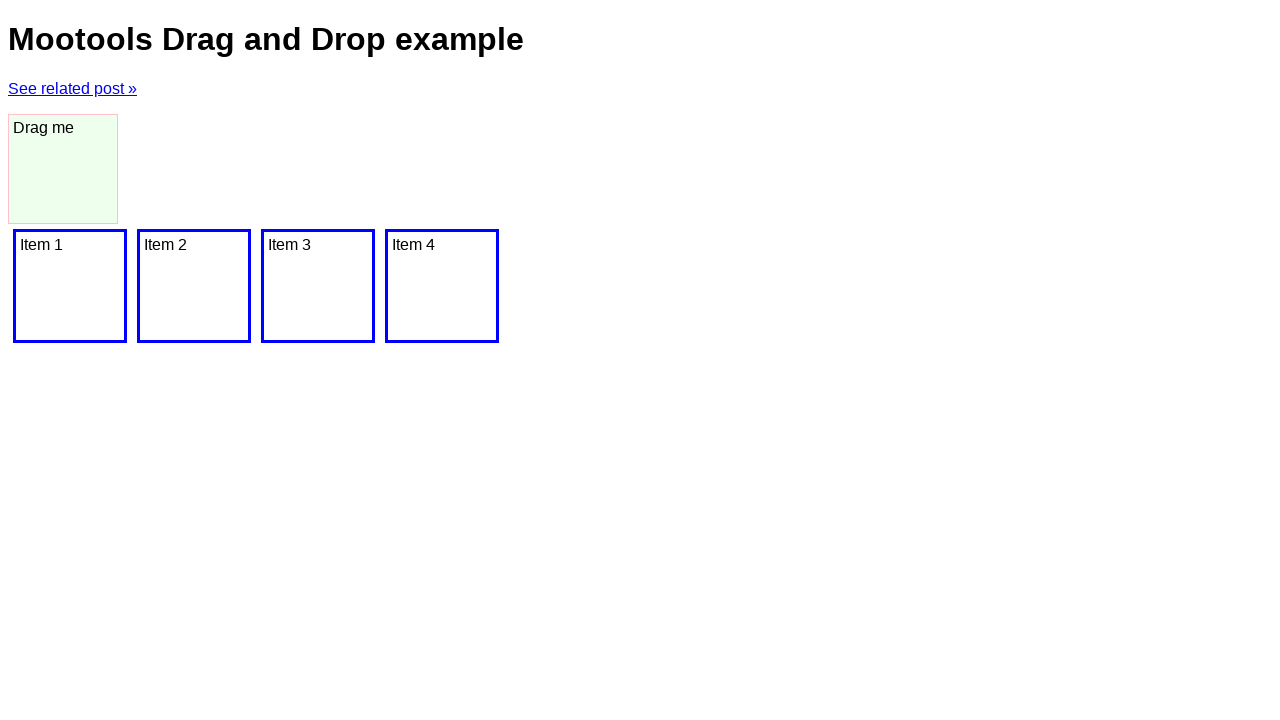

Located third drop target element (div[4])
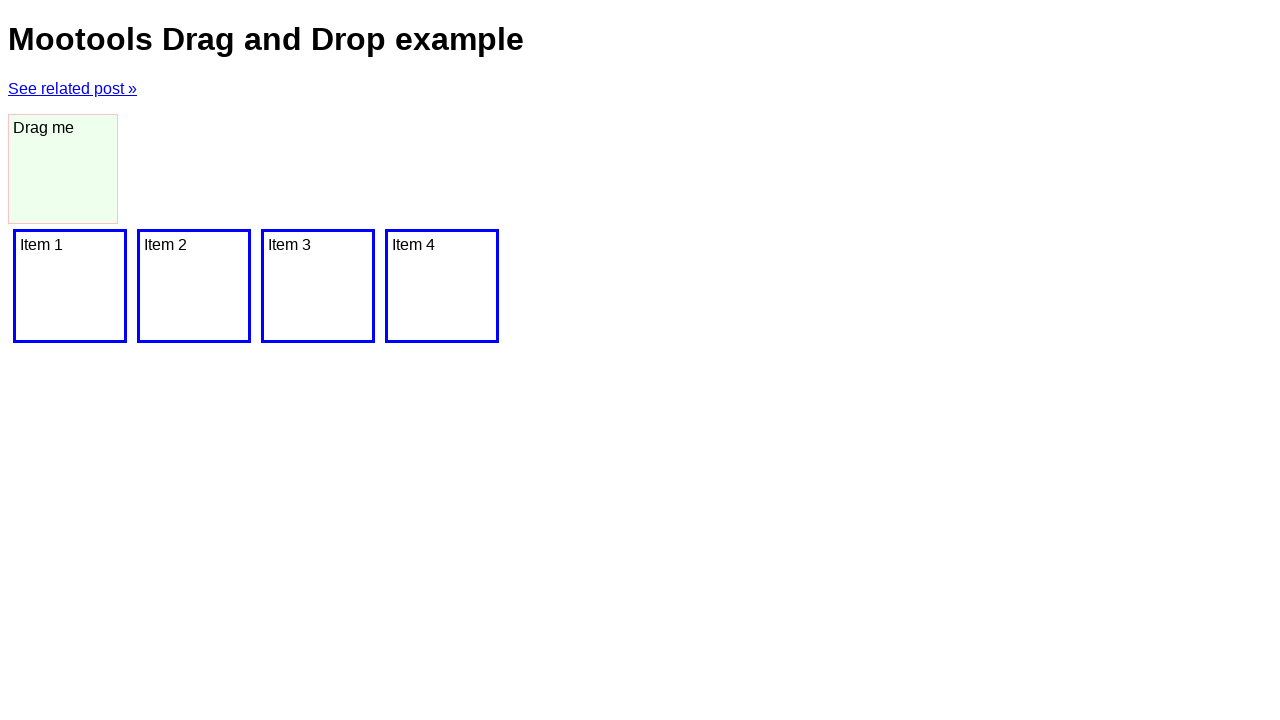

Dragged element to first drop target (item1) at (70, 286)
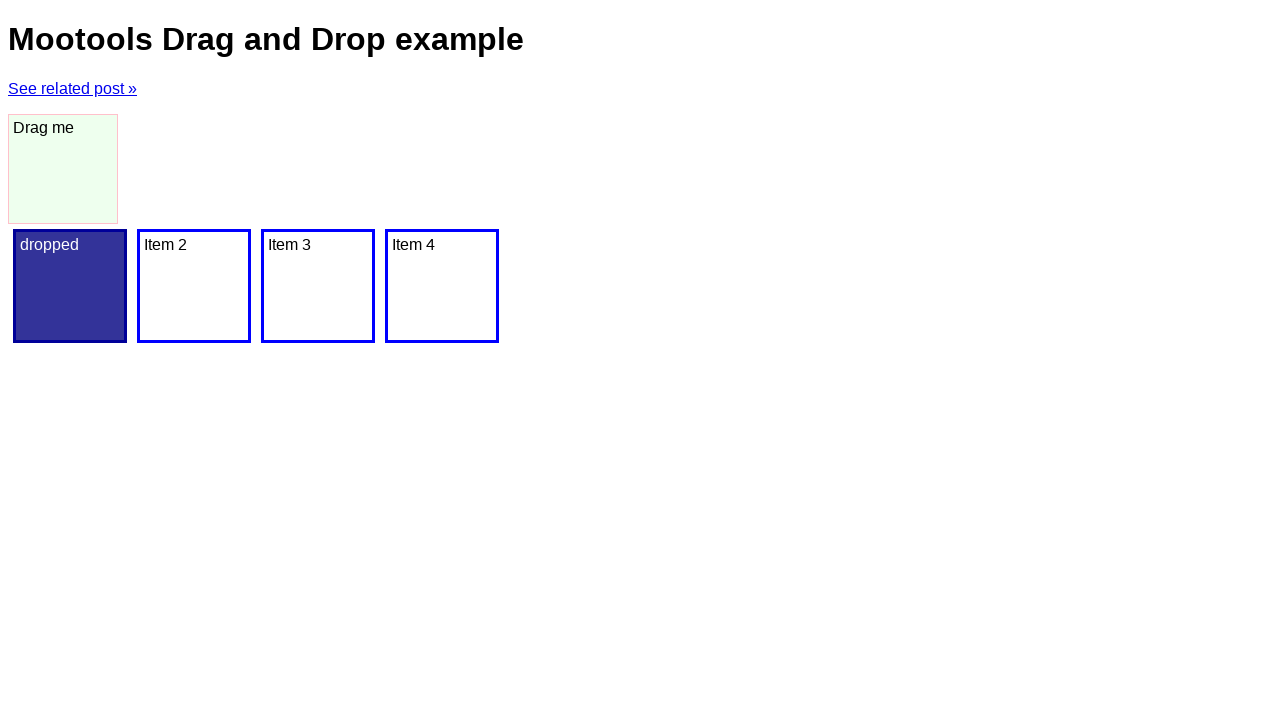

Waited 2 seconds after first drag operation
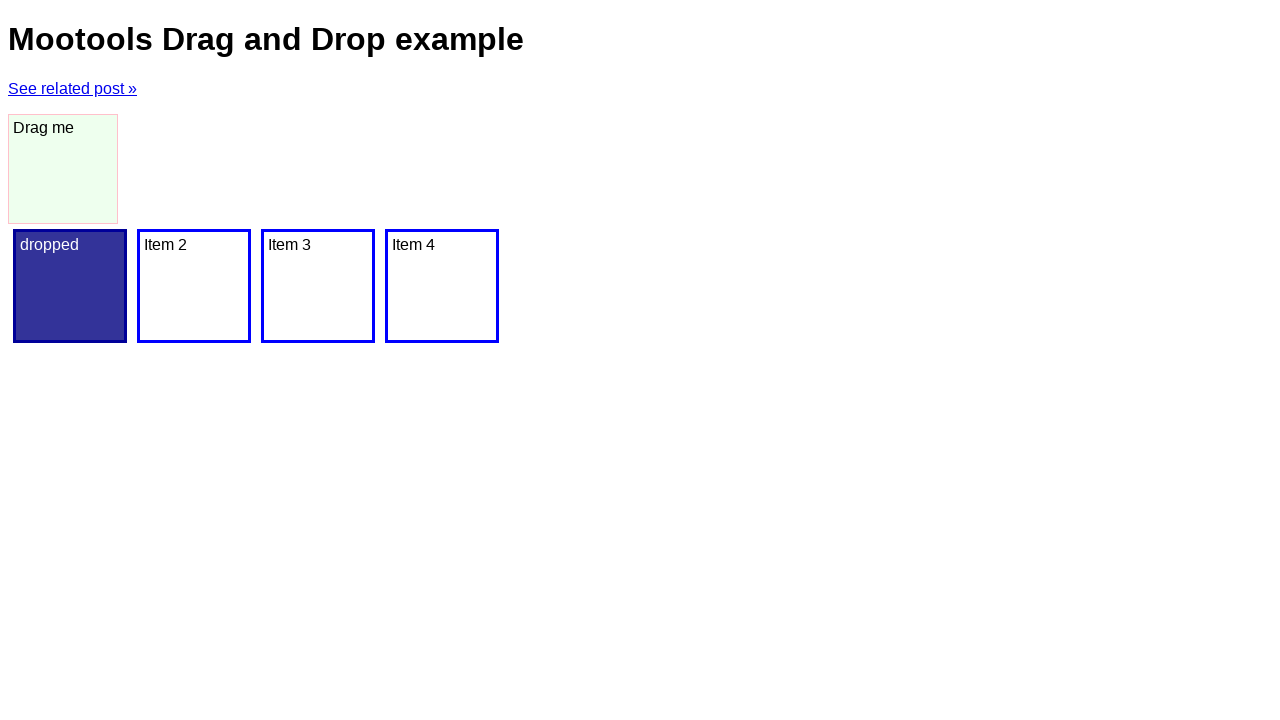

Dragged element to second drop target (item2) at (194, 286)
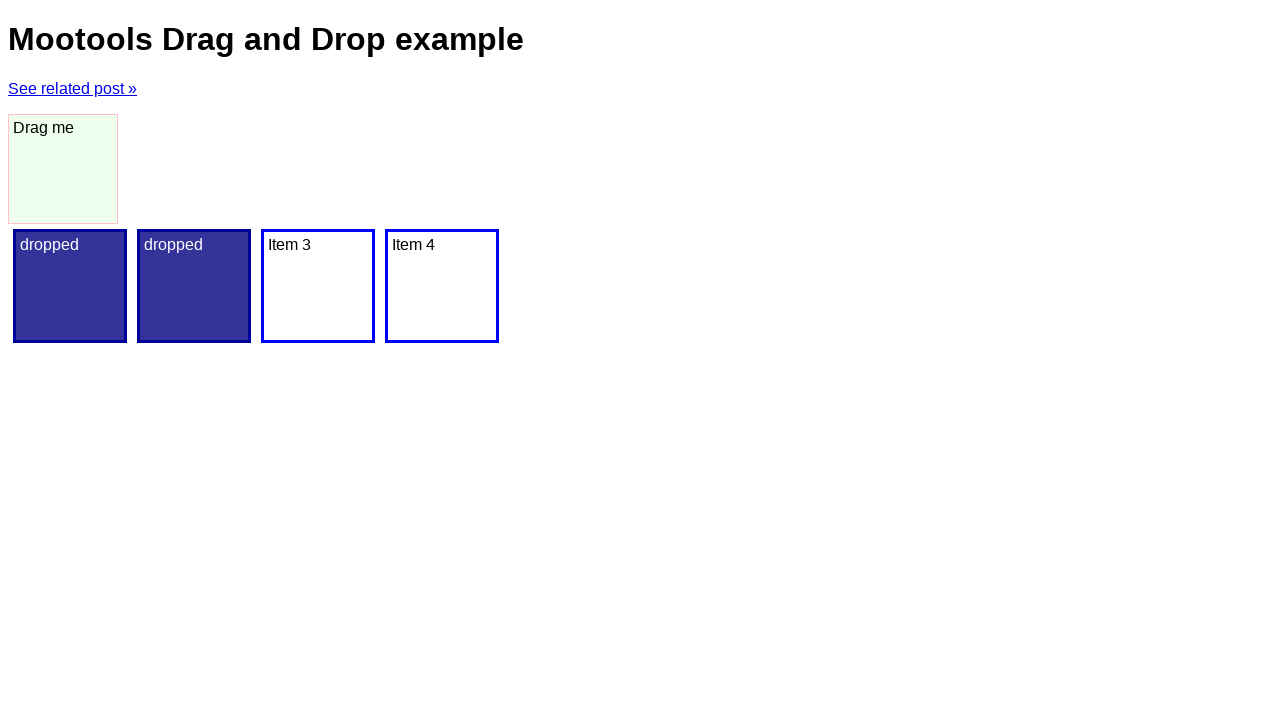

Waited 2 seconds after second drag operation
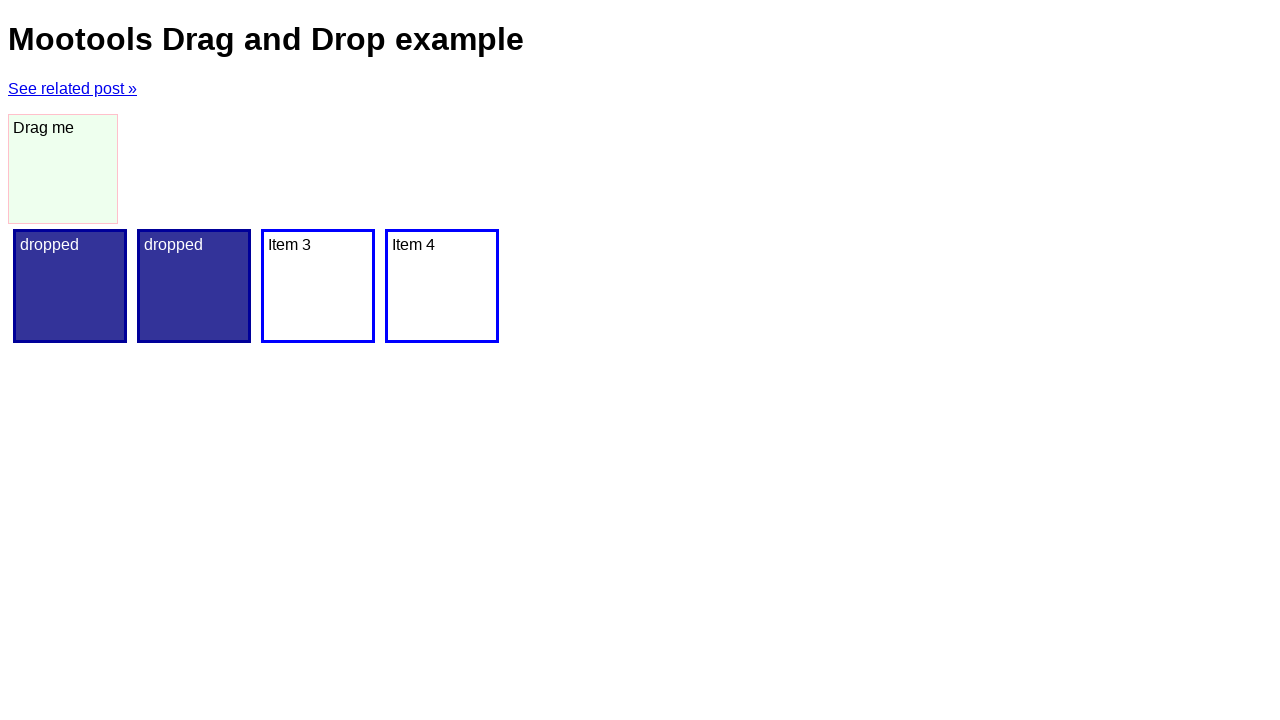

Dragged element to third drop target (item3) at (318, 286)
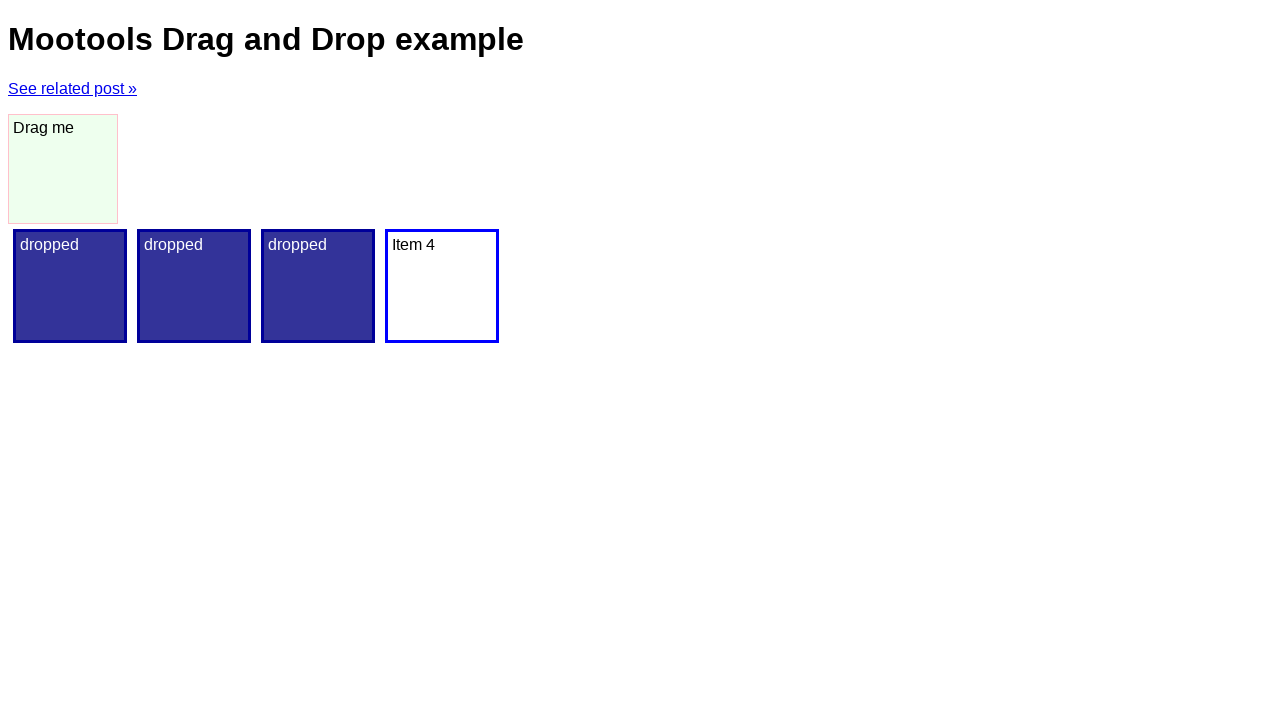

Waited 2 seconds after third drag operation
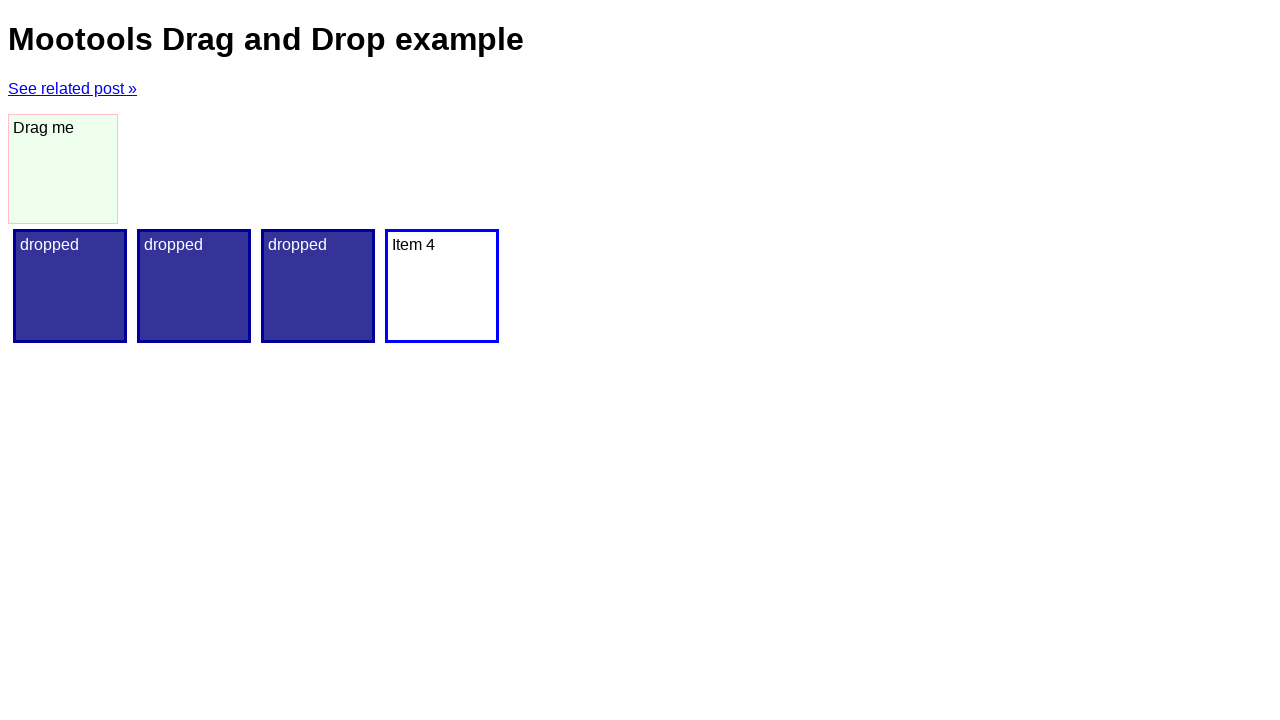

Retrieved bounding box of draggable element
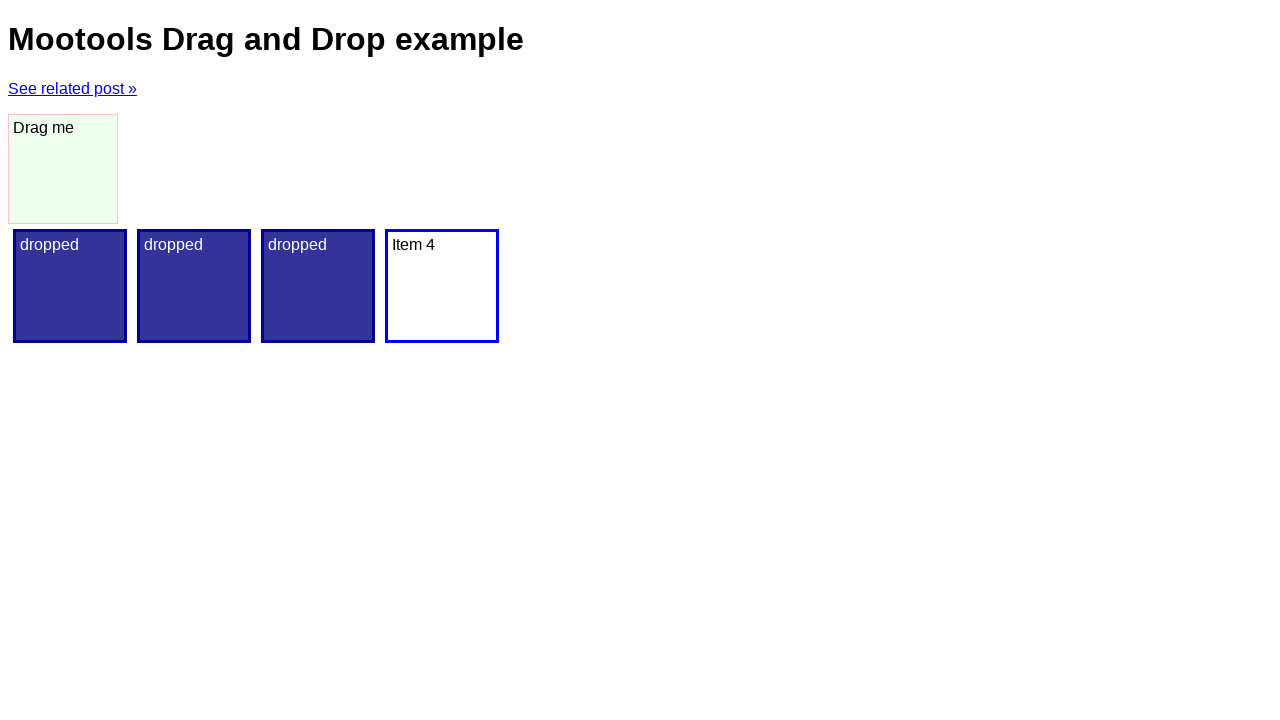

Moved mouse to center of draggable element at (63, 169)
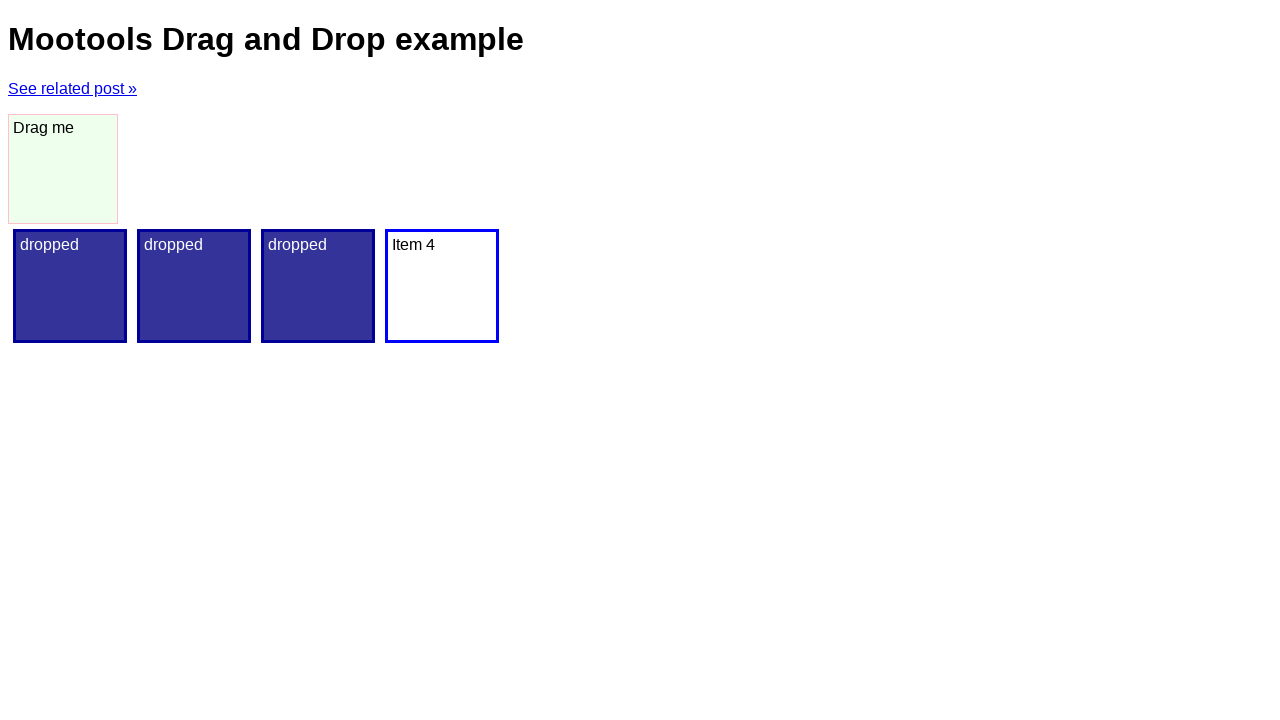

Pressed down mouse button at (63, 169)
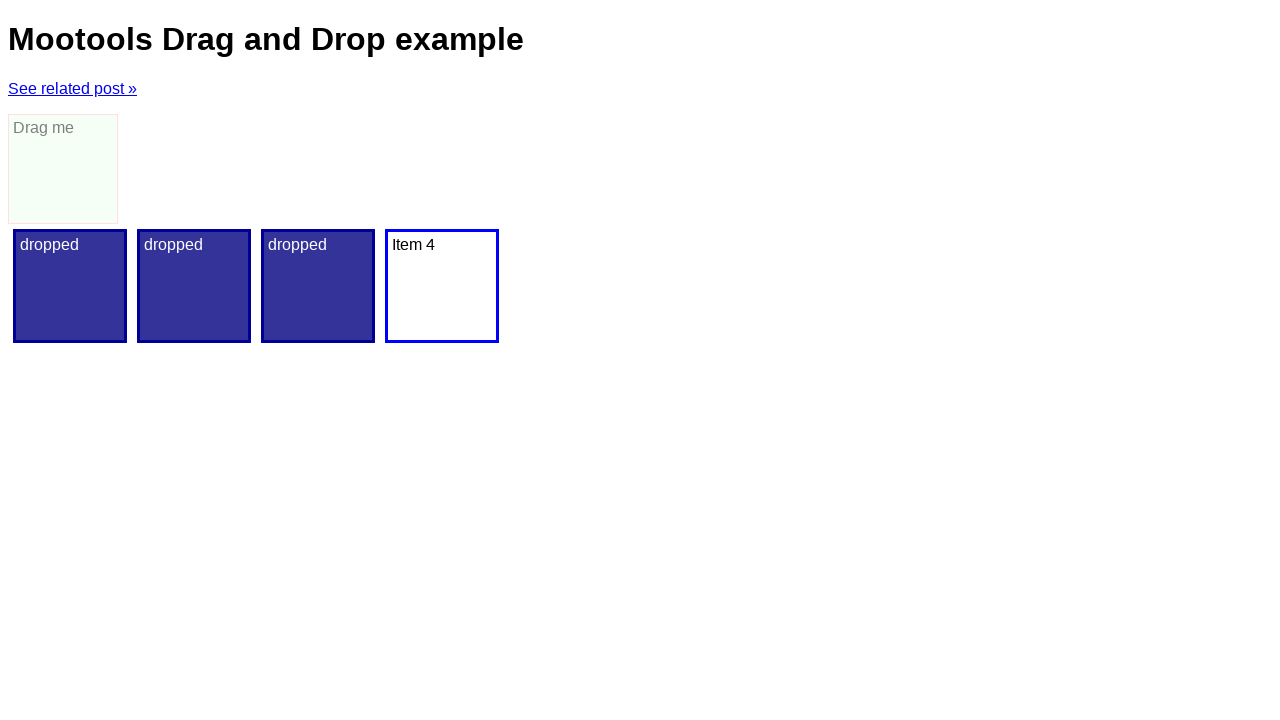

Moved mouse to offset position (400px right, 150px down) at (463, 319)
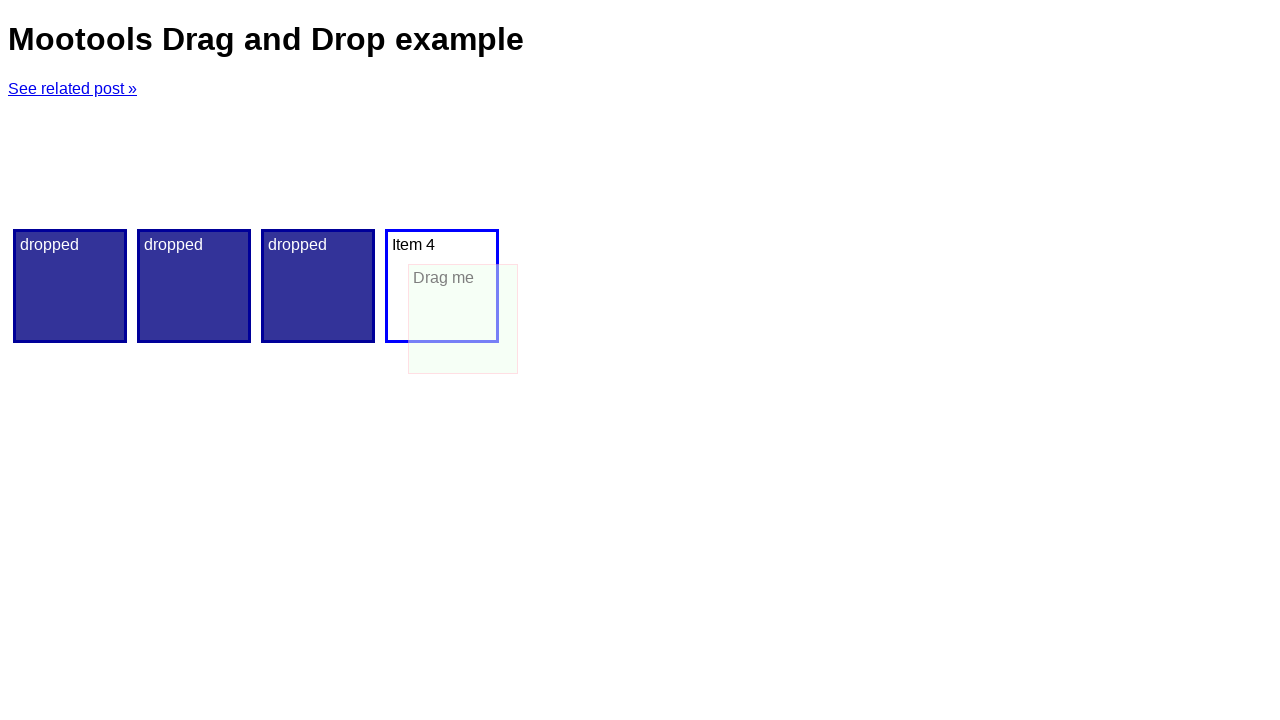

Released mouse button to complete drag by offset at (463, 319)
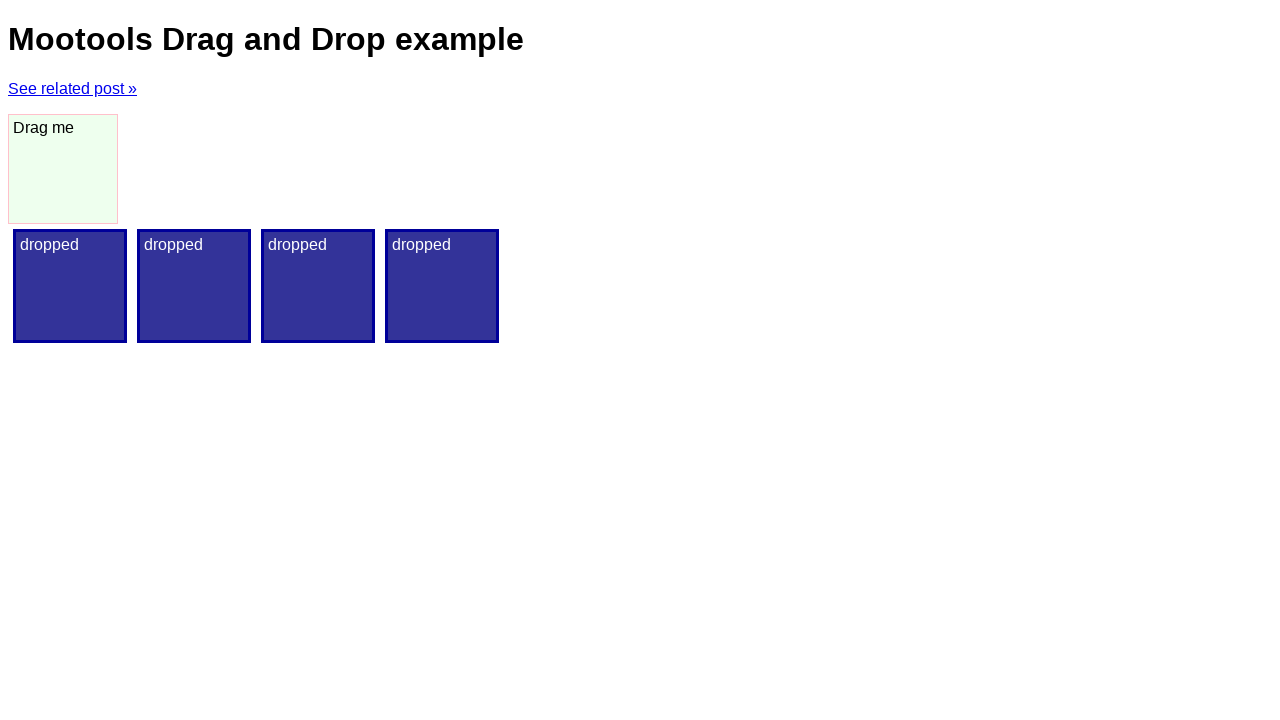

Waited 2 seconds after offset drag operation
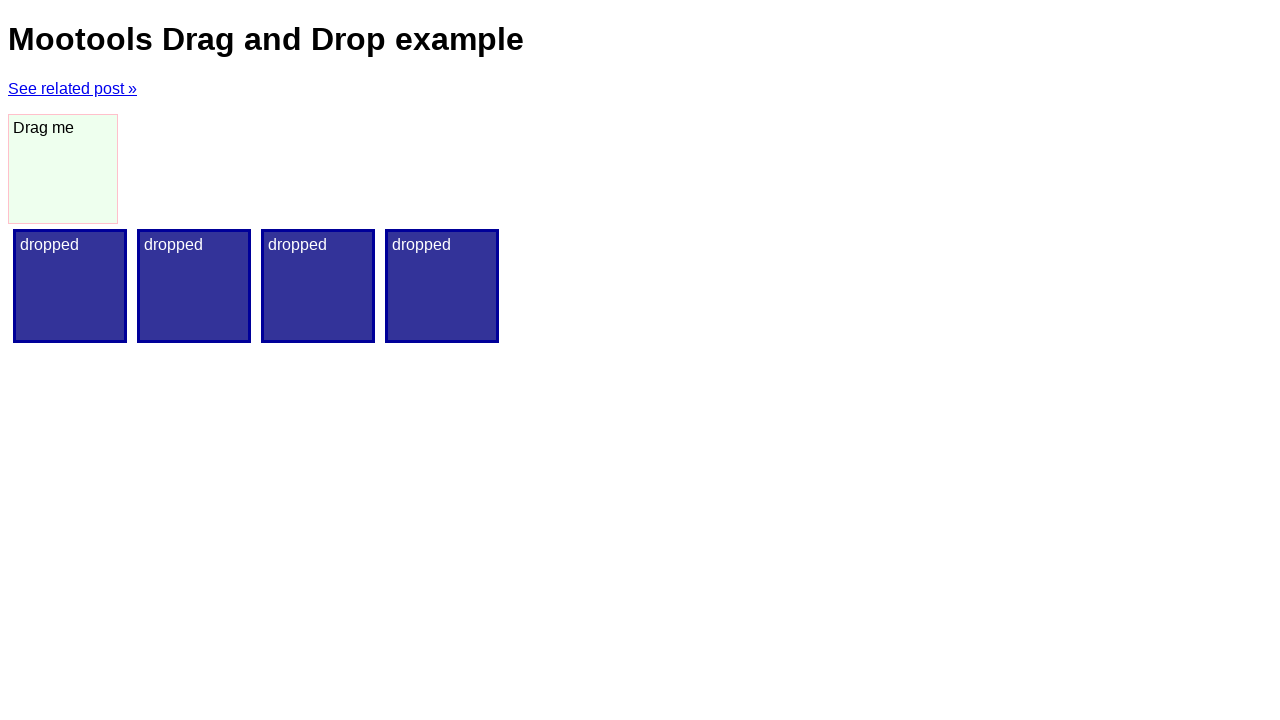

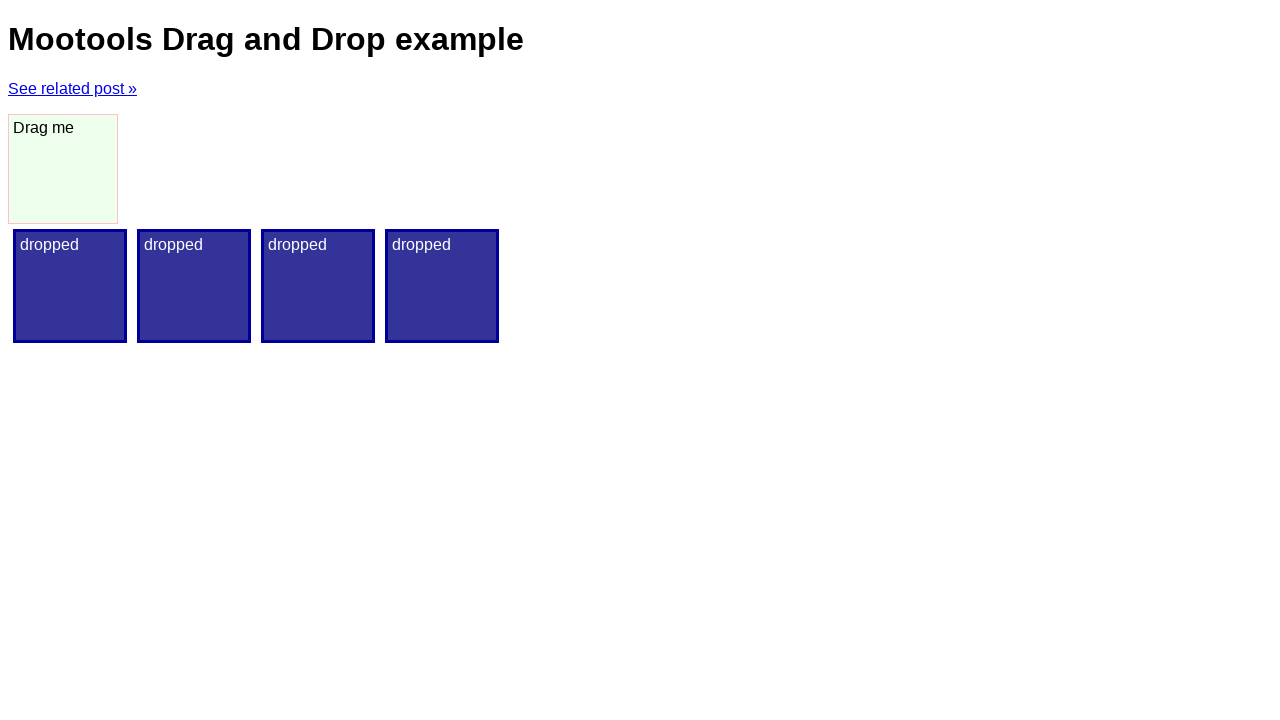